Demonstrates iframe handling by switching to an iframe and clicking a button that triggers a JavaScript alert

Starting URL: https://www.w3schools.com/jsref/tryit.asp?filename=tryjsref_alert

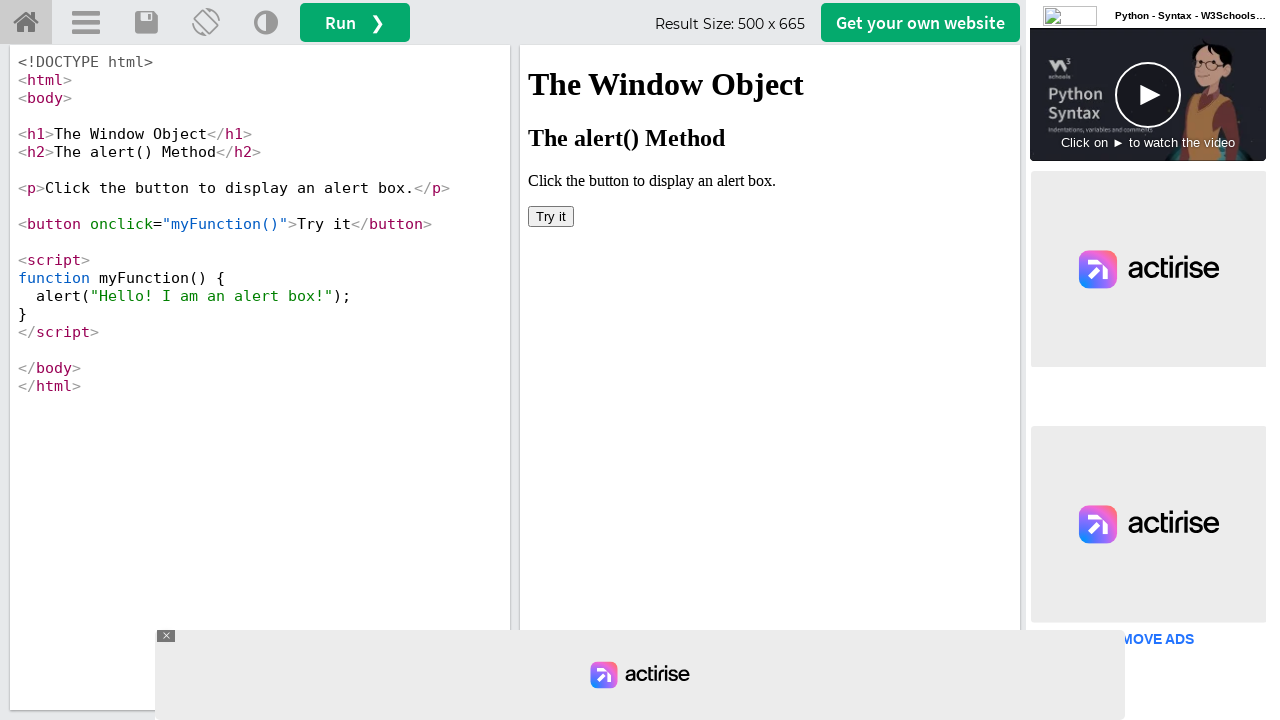

Located iframe with id 'iframeResult'
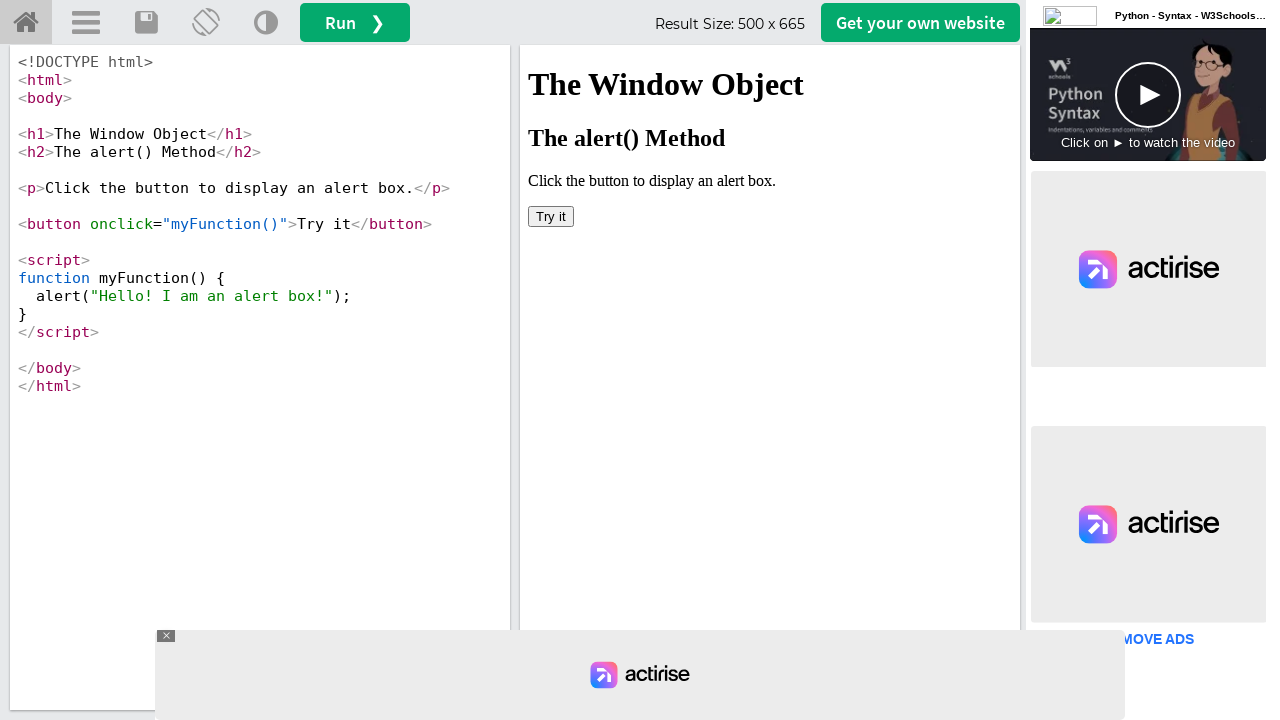

Set up dialog handler to automatically accept alerts
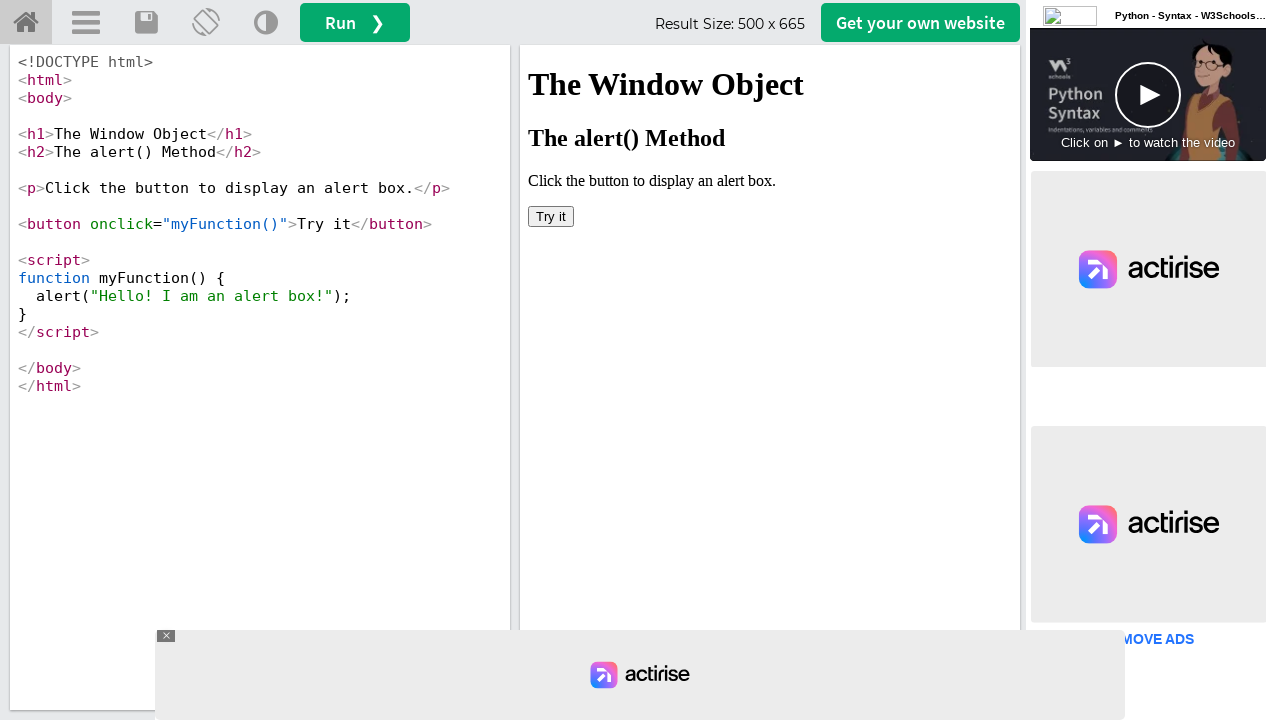

Clicked button inside iframe, which triggered a JavaScript alert at (551, 216) on #iframeResult >> internal:control=enter-frame >> xpath=/html/body/button
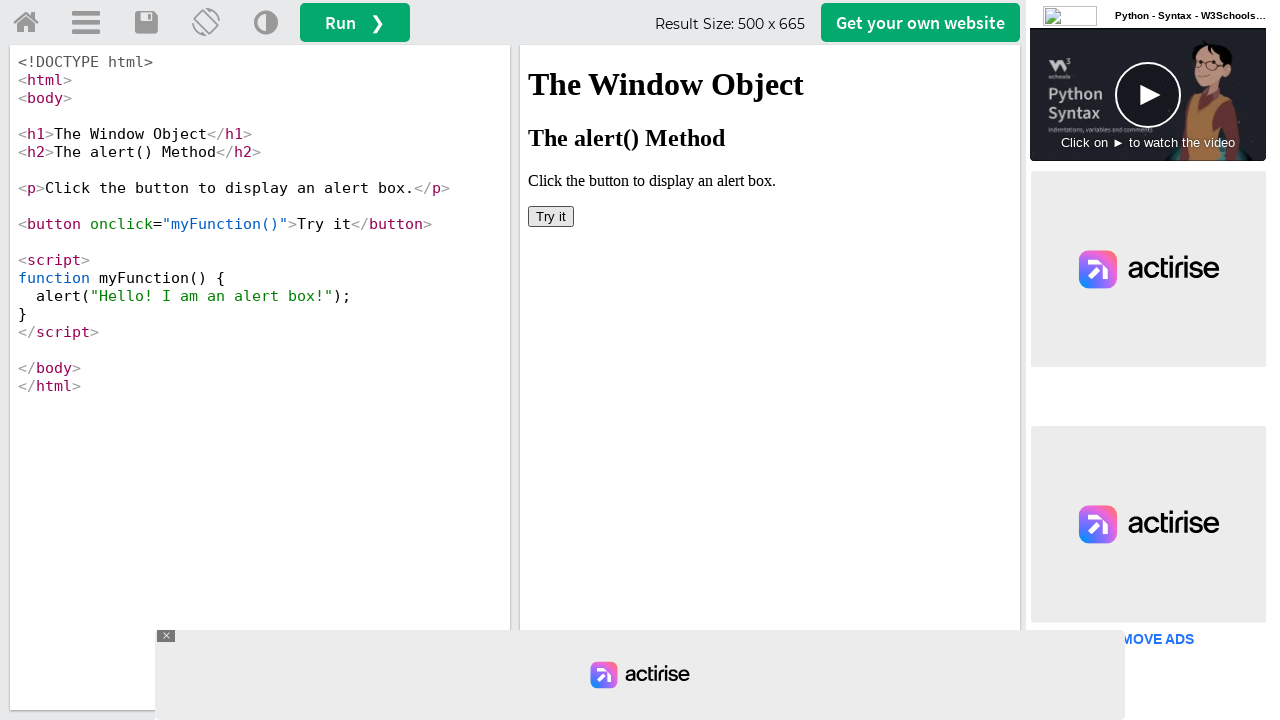

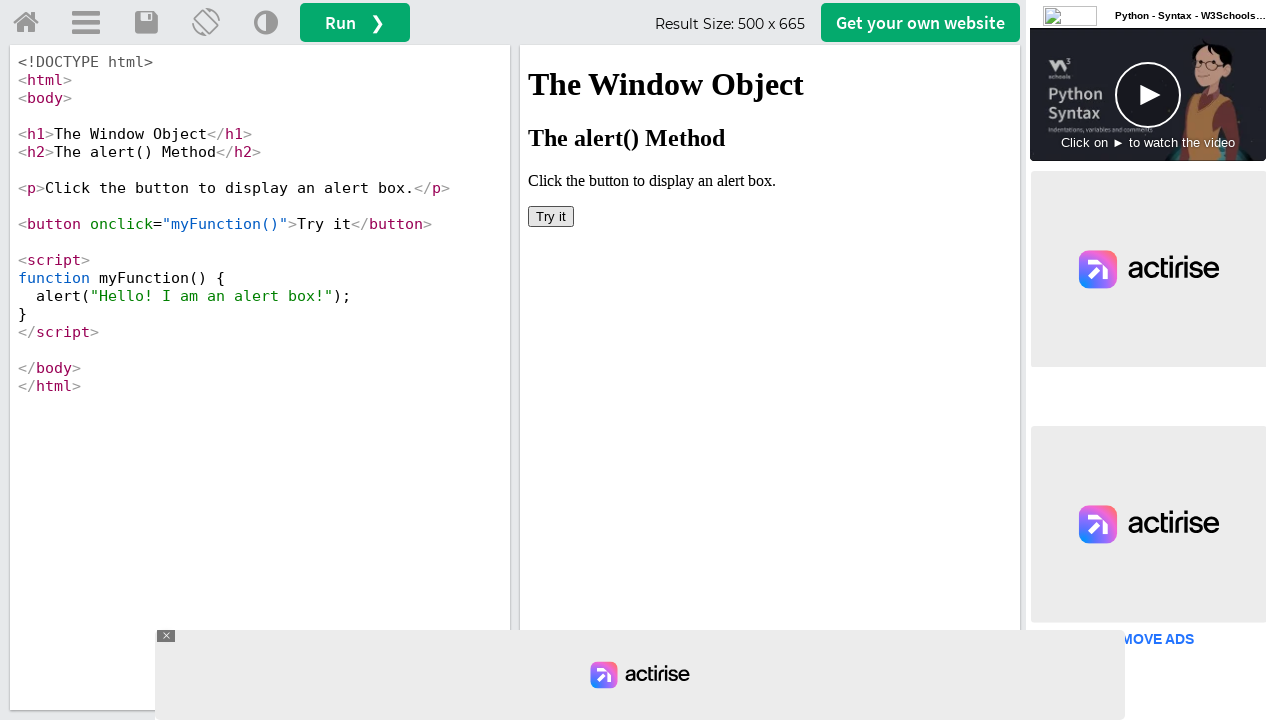